Tests clicking a link with dynamically calculated text, then fills out a form with personal information (first name, last name, city, country) and submits it.

Starting URL: http://suninjuly.github.io/find_link_text

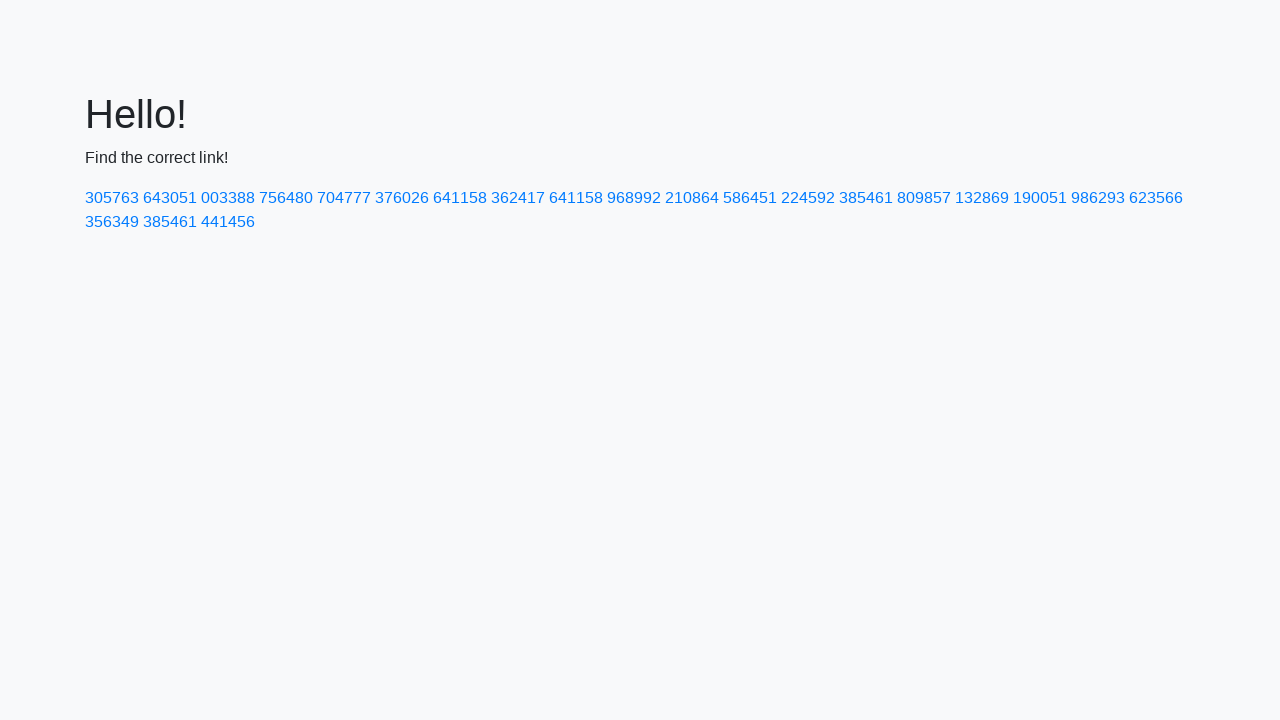

Clicked link with dynamically calculated text '224592' at (808, 198) on a:text('224592')
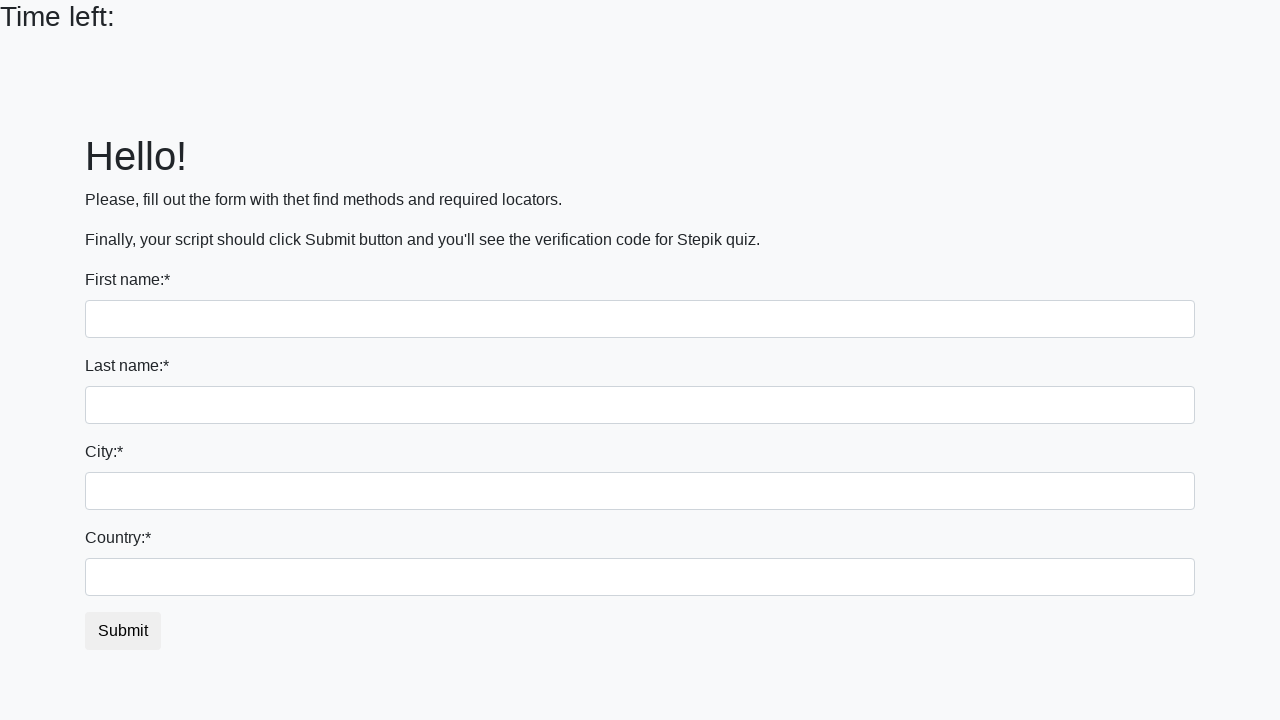

Filled first name field with 'Ivan' on [name='first_name']
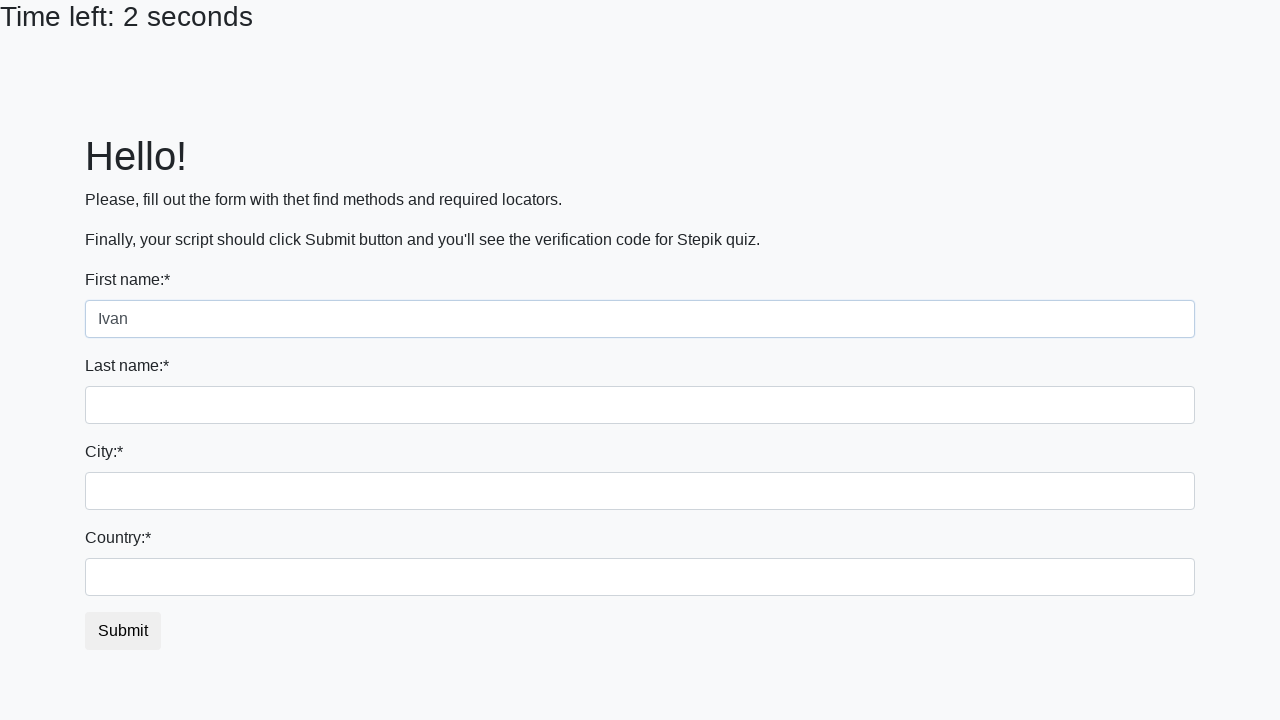

Filled last name field with 'Petrov' on [name='last_name']
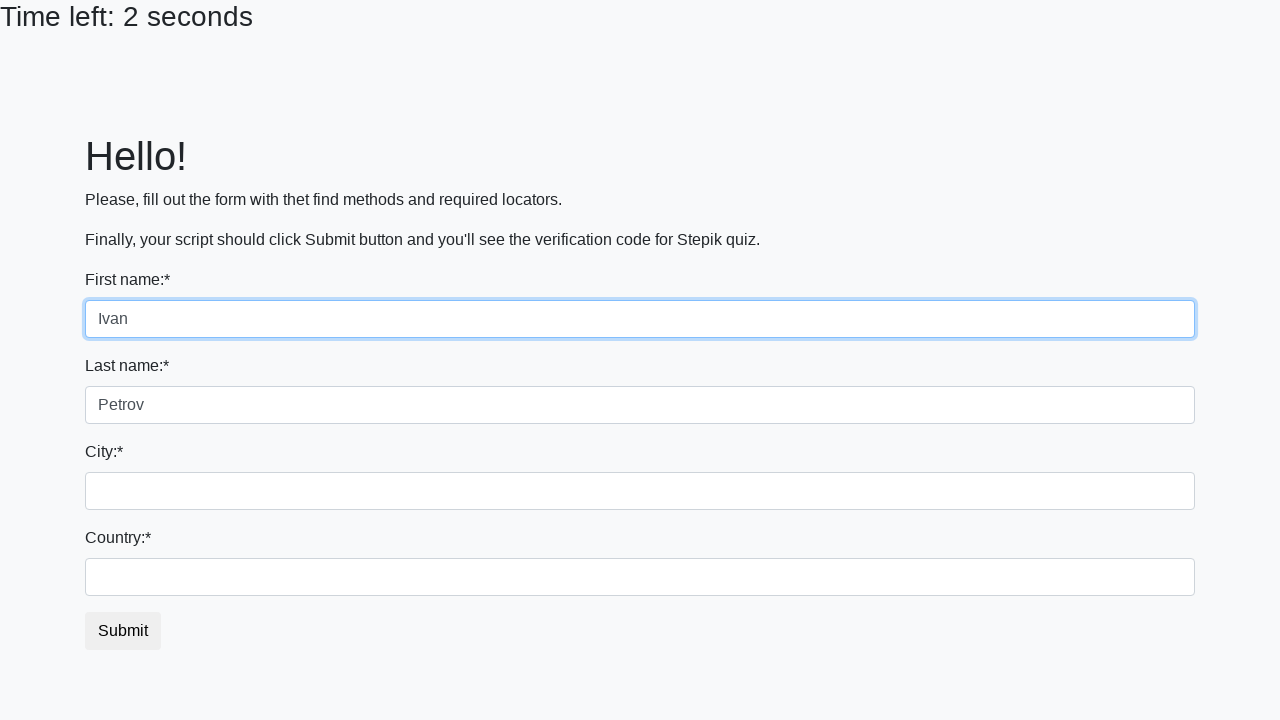

Filled city field with 'Smolensk' on .city
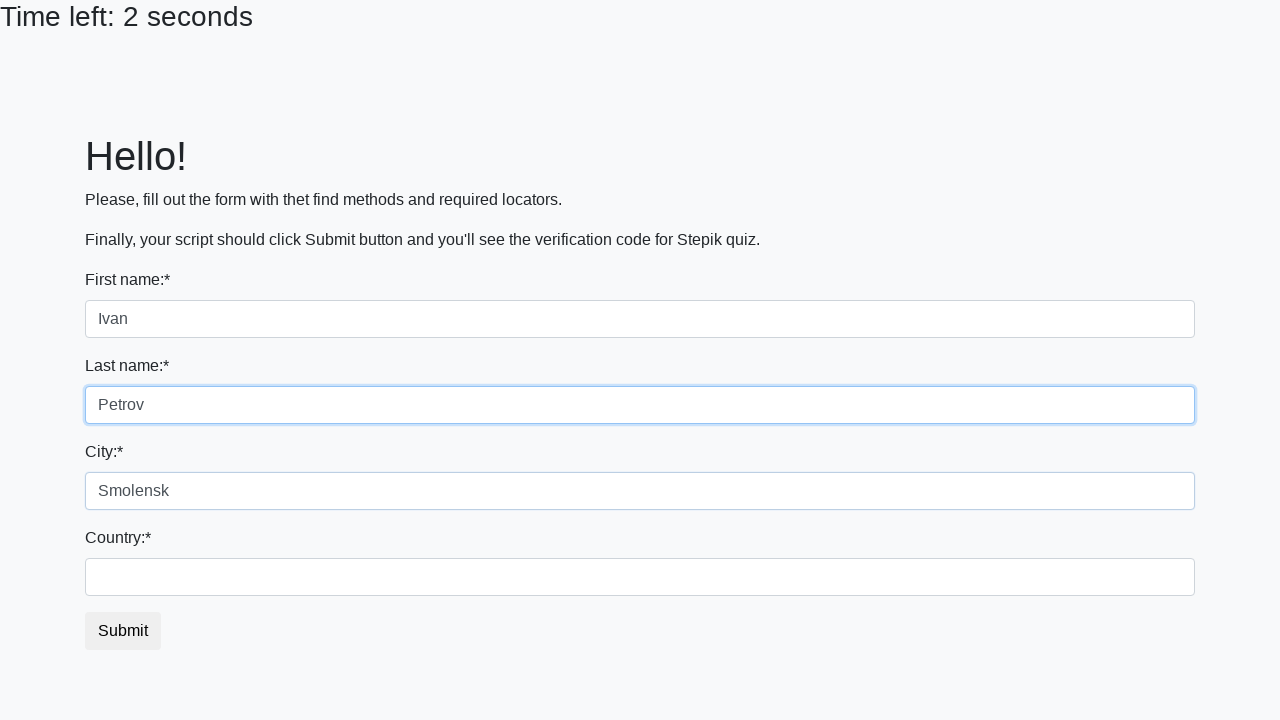

Filled country field with 'Russia' on #country
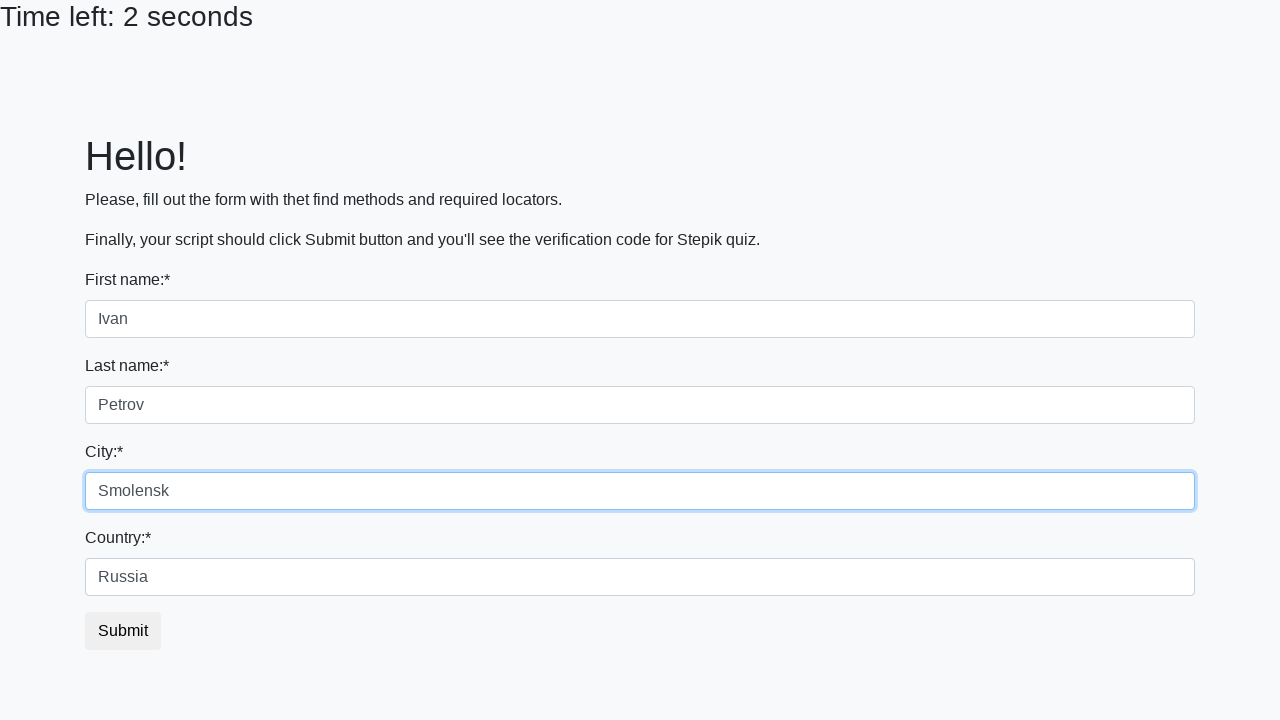

Clicked submit button to complete form submission at (123, 631) on button.btn
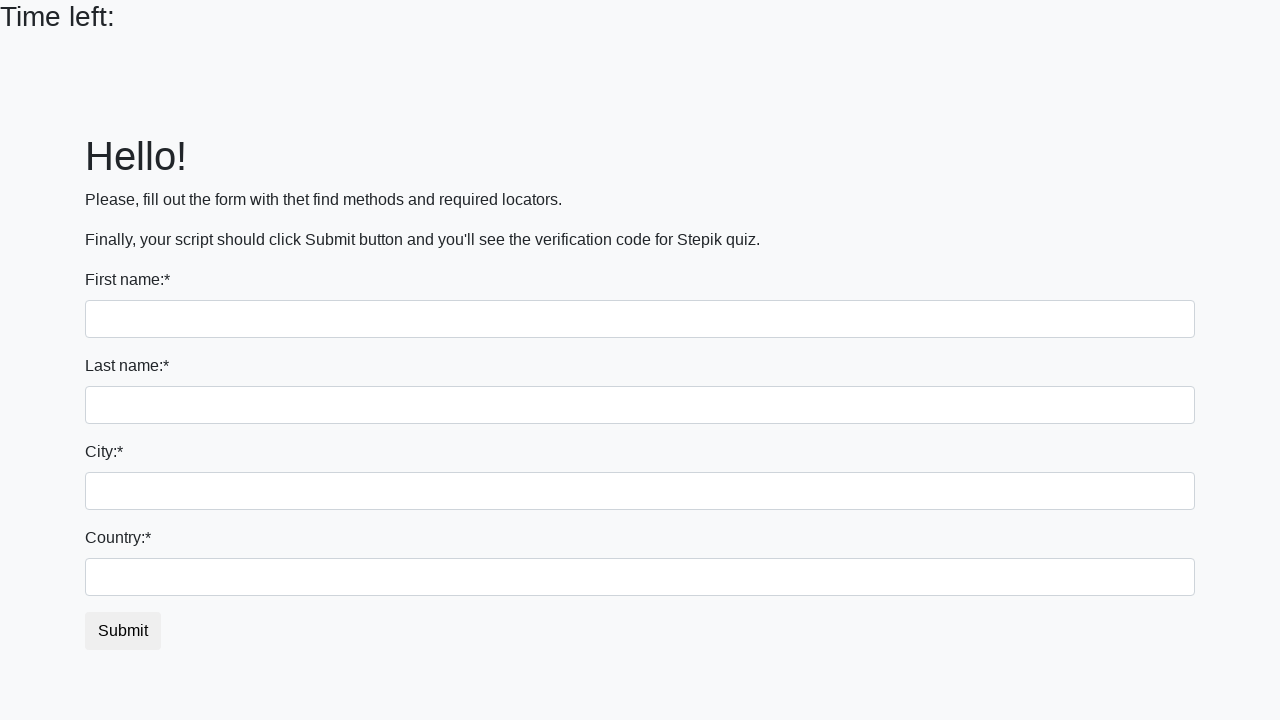

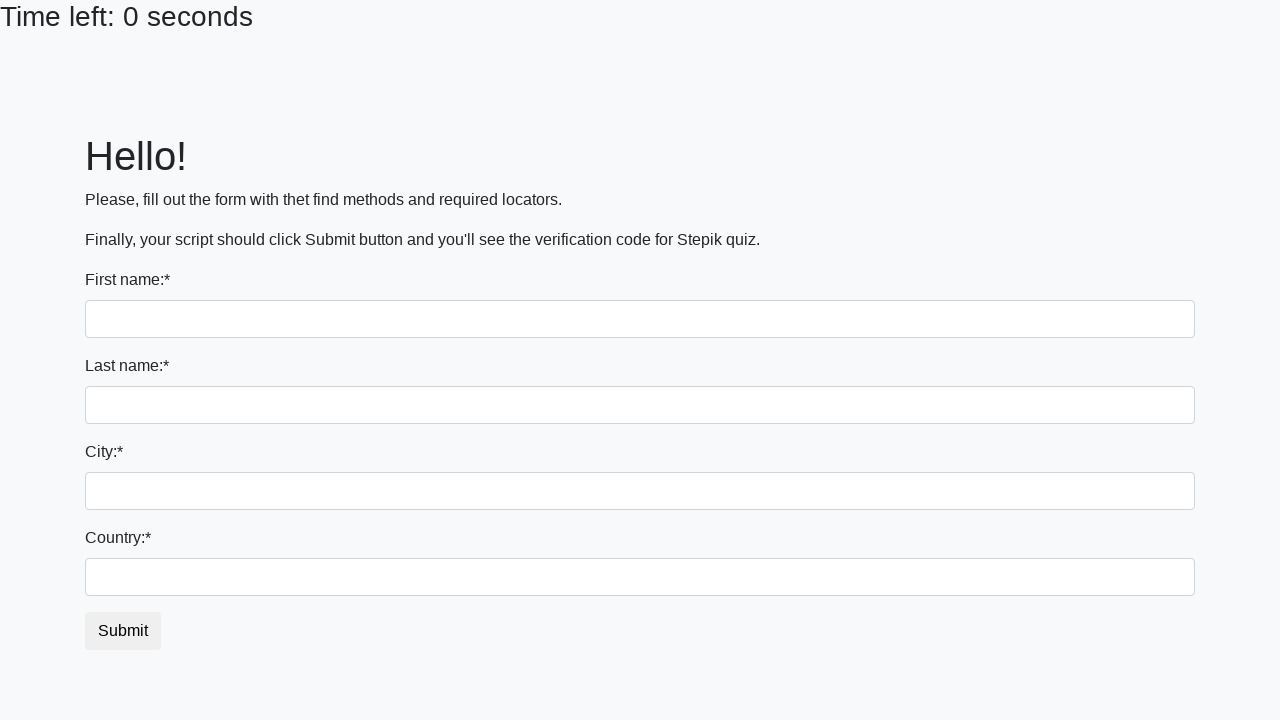